Tests opening a new browser window by navigating to a page, opening a new window, navigating to a different page in the new window, and verifying two window handles exist.

Starting URL: https://the-internet.herokuapp.com/windows

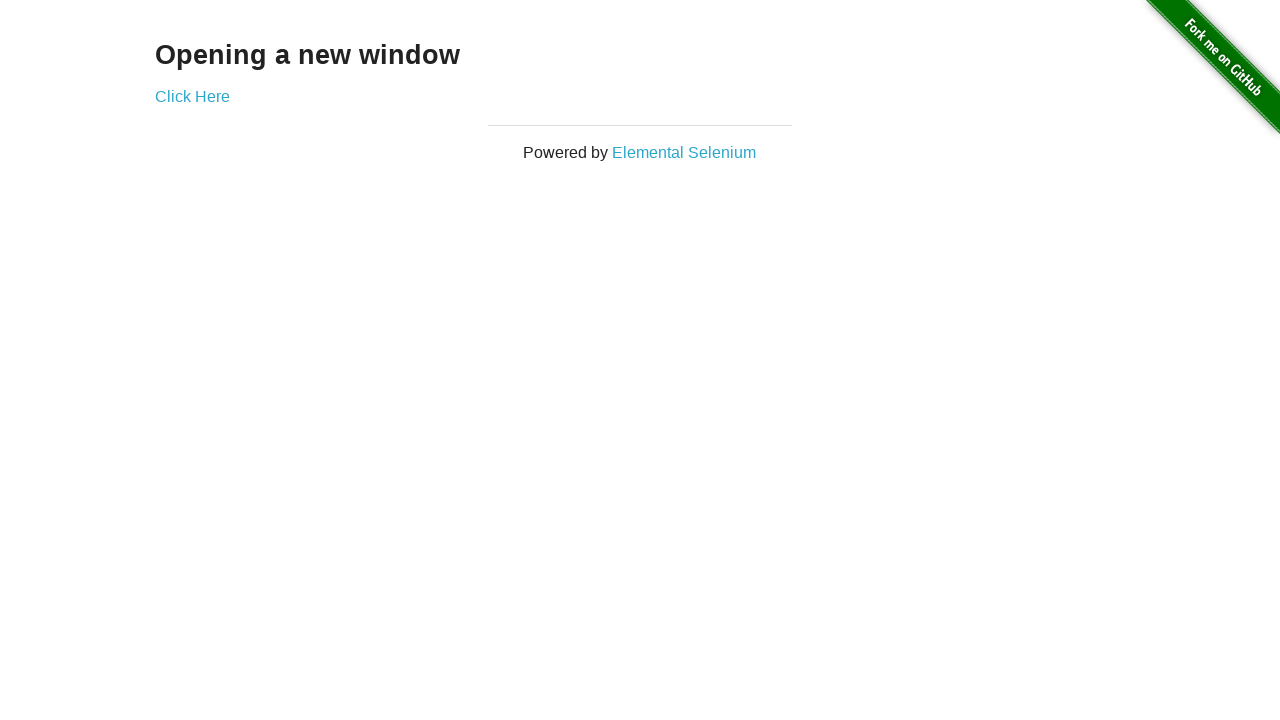

Opened a new browser window
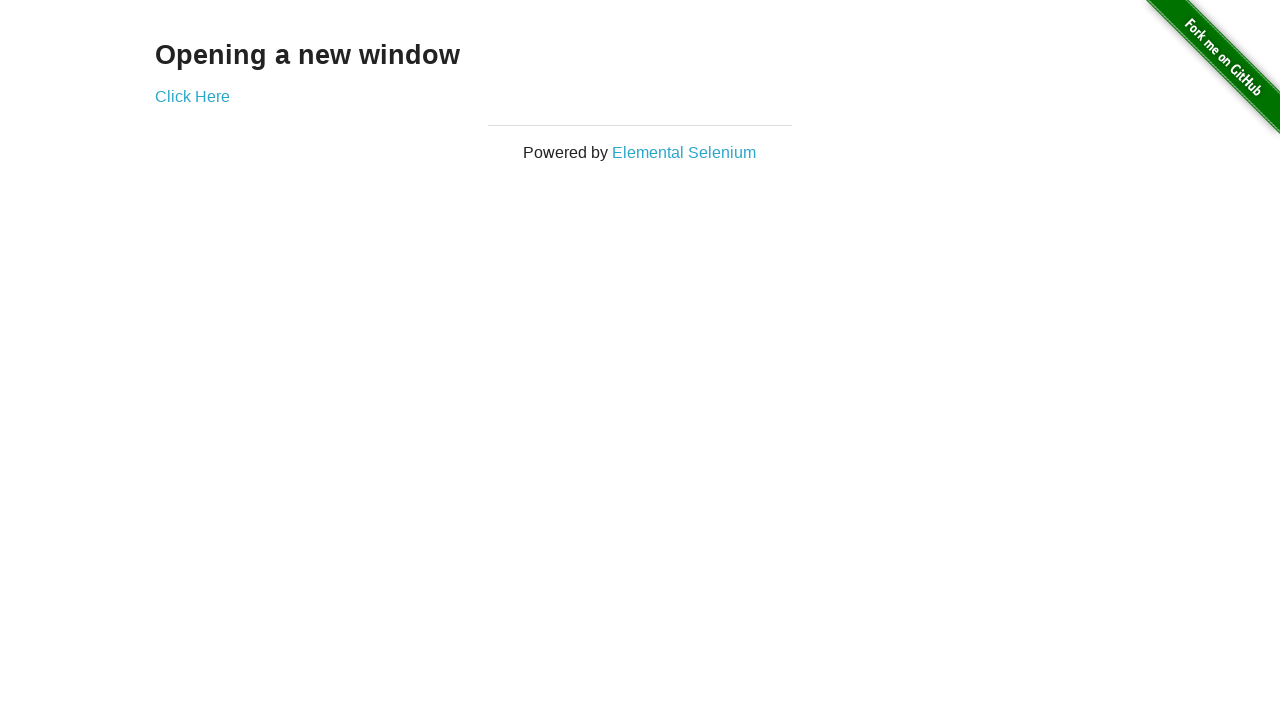

Navigated new window to https://the-internet.herokuapp.com/typos
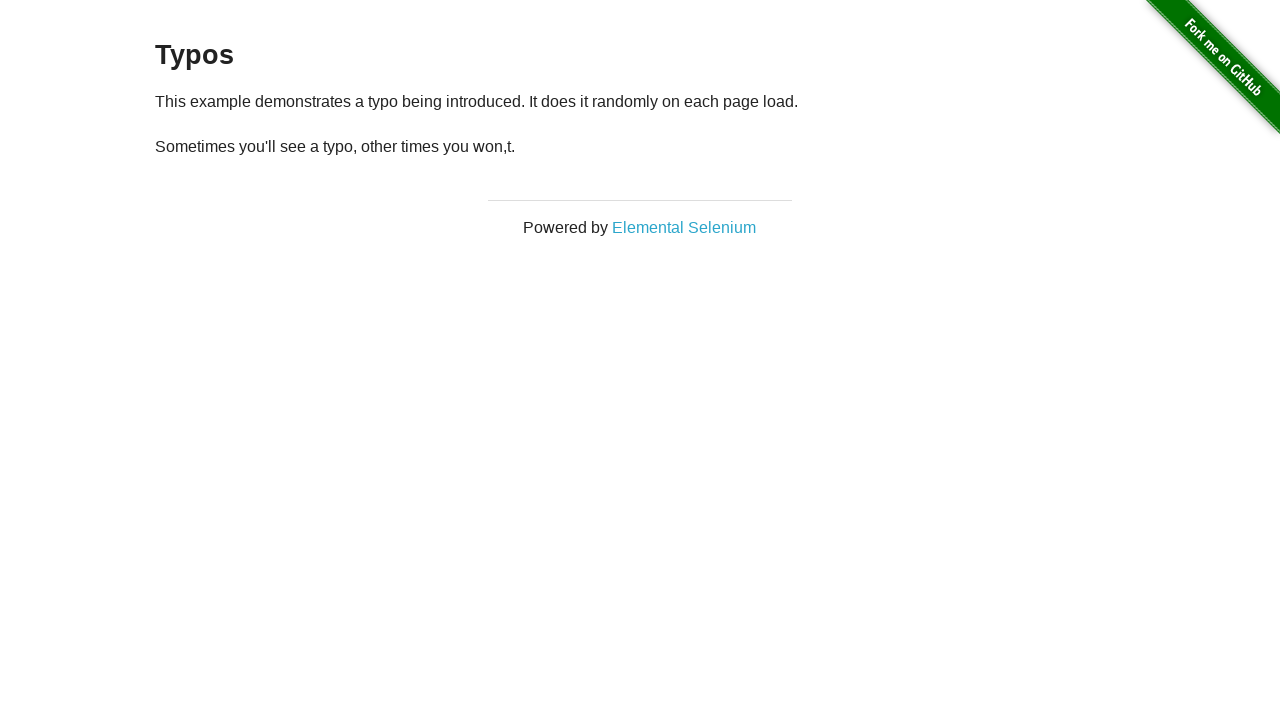

Verified that two windows are open
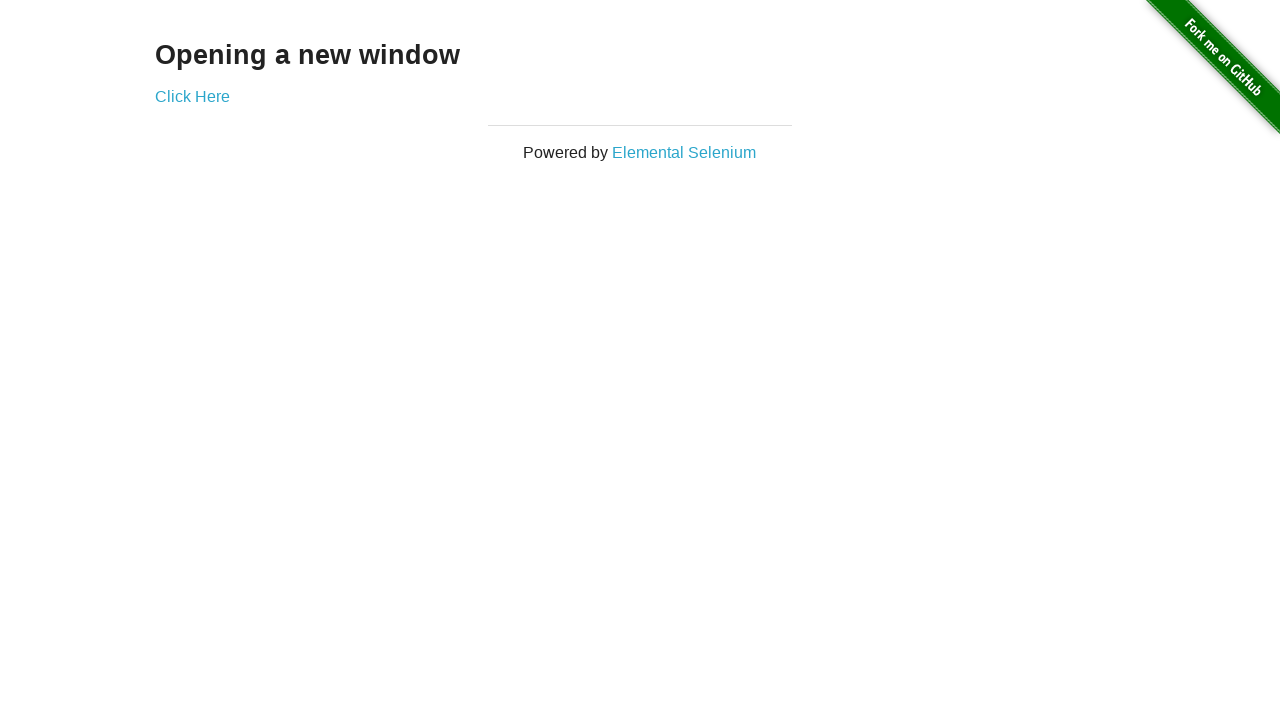

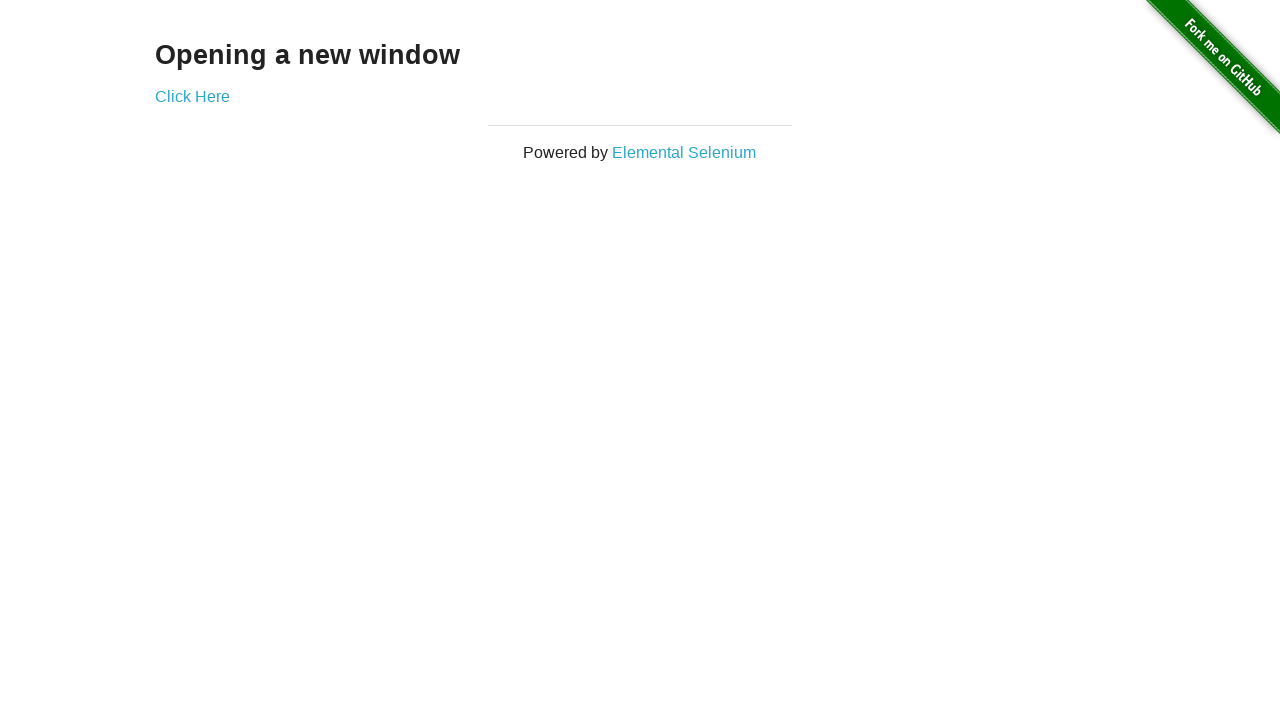